Clicks the Right button on the Formy buttons page

Starting URL: https://formy-project.herokuapp.com/buttons#

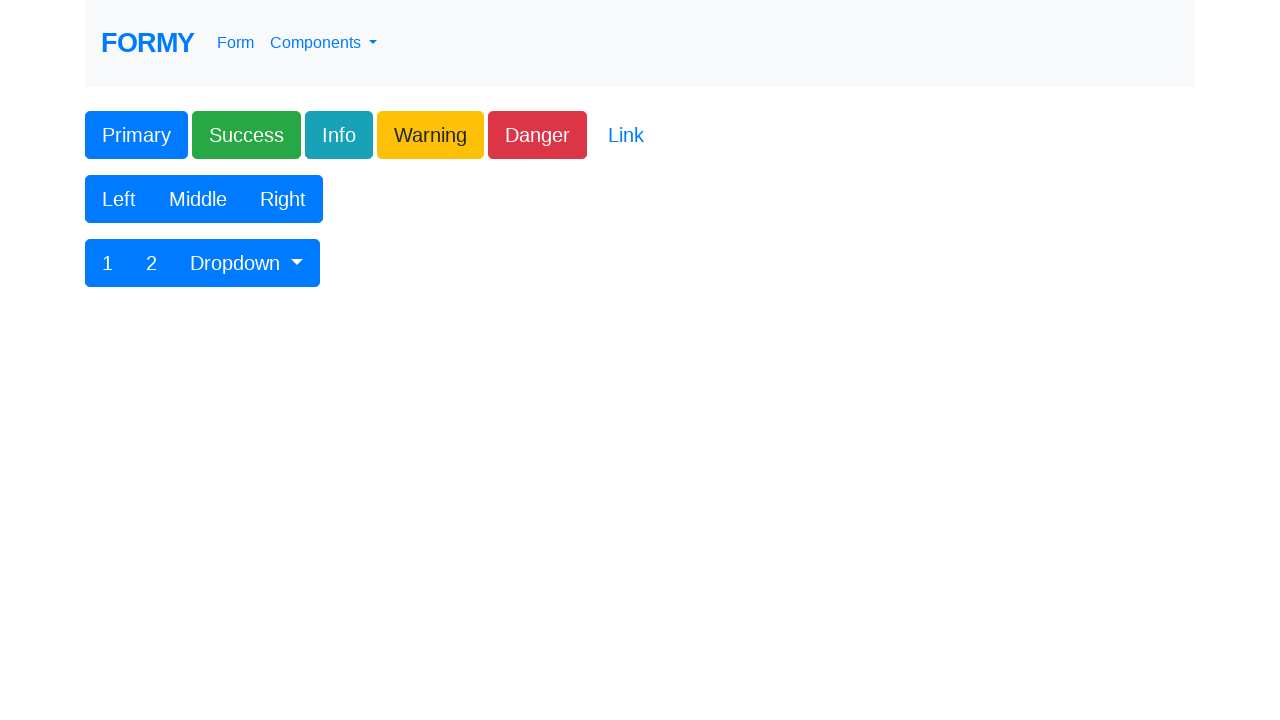

Navigated to Formy buttons page
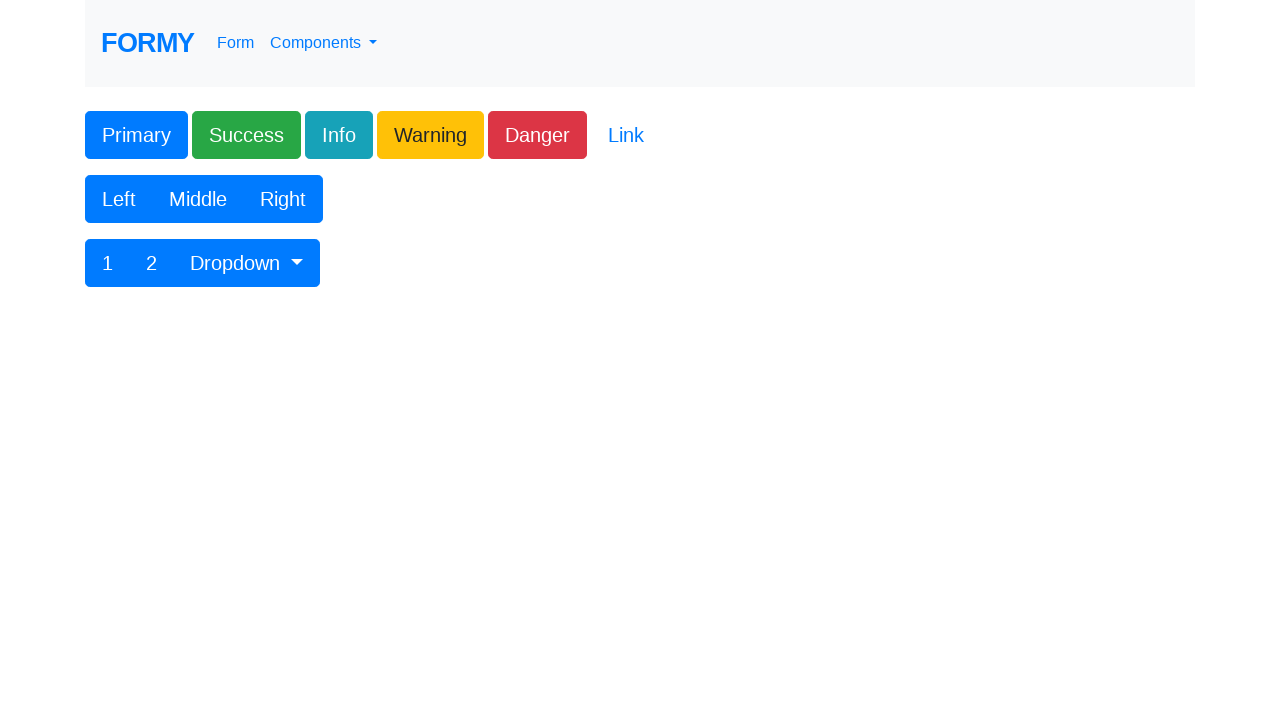

Clicked the Right button on the Formy buttons page at (283, 199) on xpath=//button[contains(text(), 'Right')]
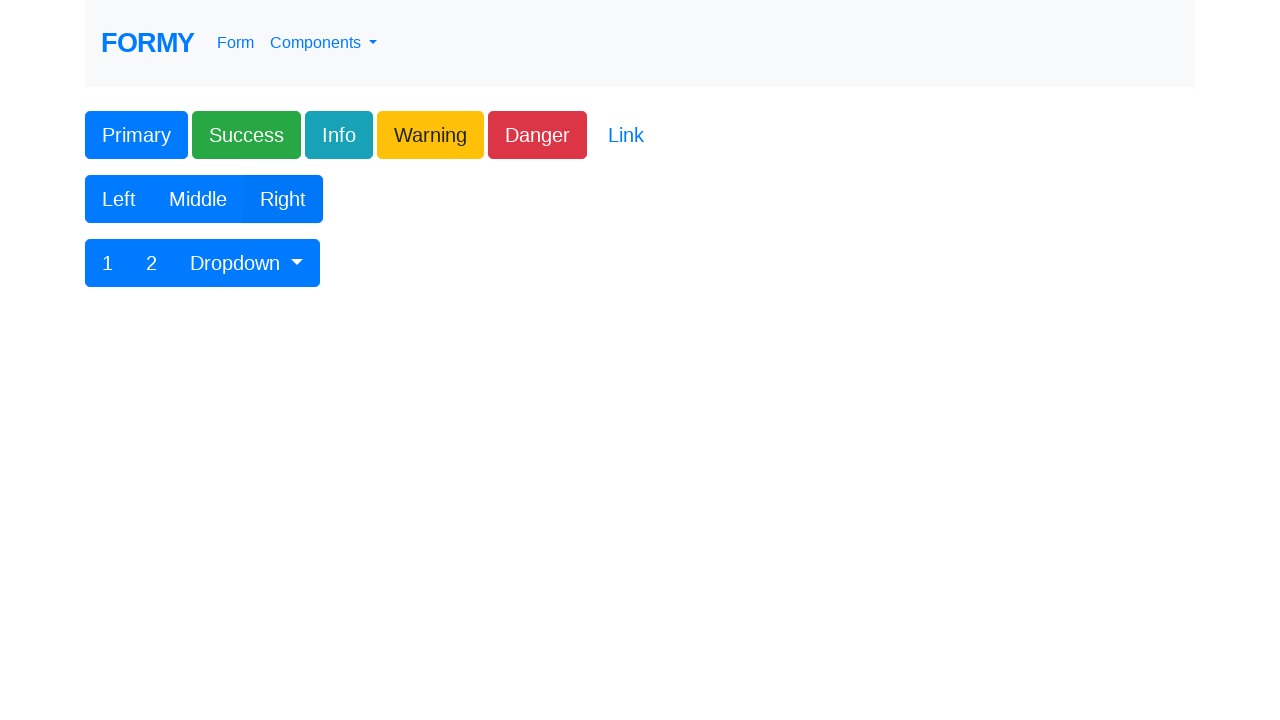

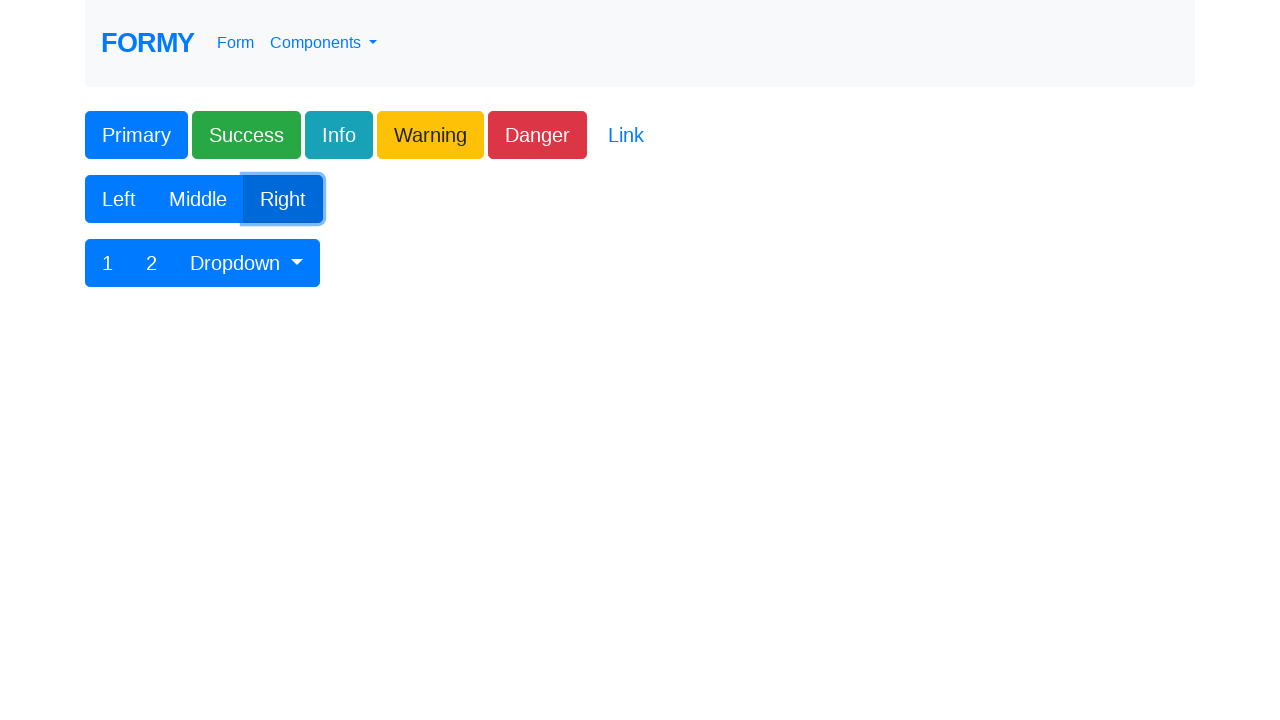